Tests different types of JavaScript alerts on a demo page including simple alert, confirm box, and prompt box with text input

Starting URL: https://demo.automationtesting.in/Alerts.html

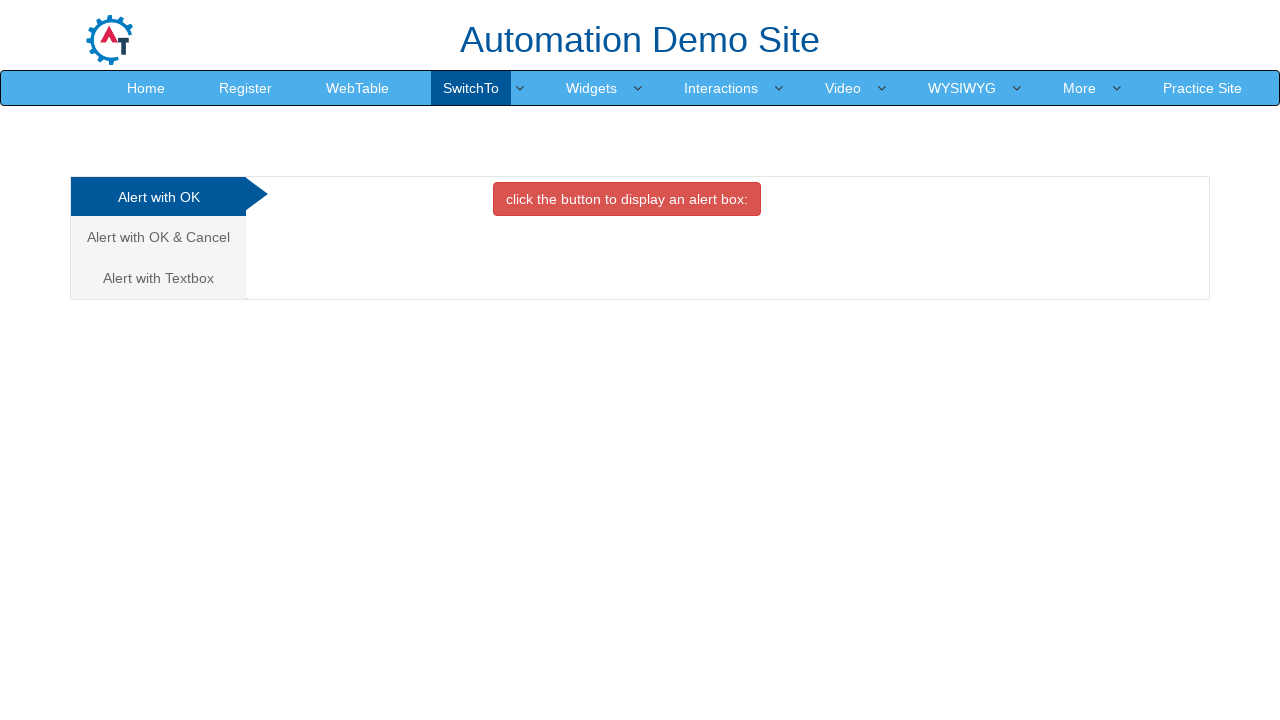

Clicked button to trigger simple alert box at (627, 199) on xpath=//button[contains(text(),'alert box:')]
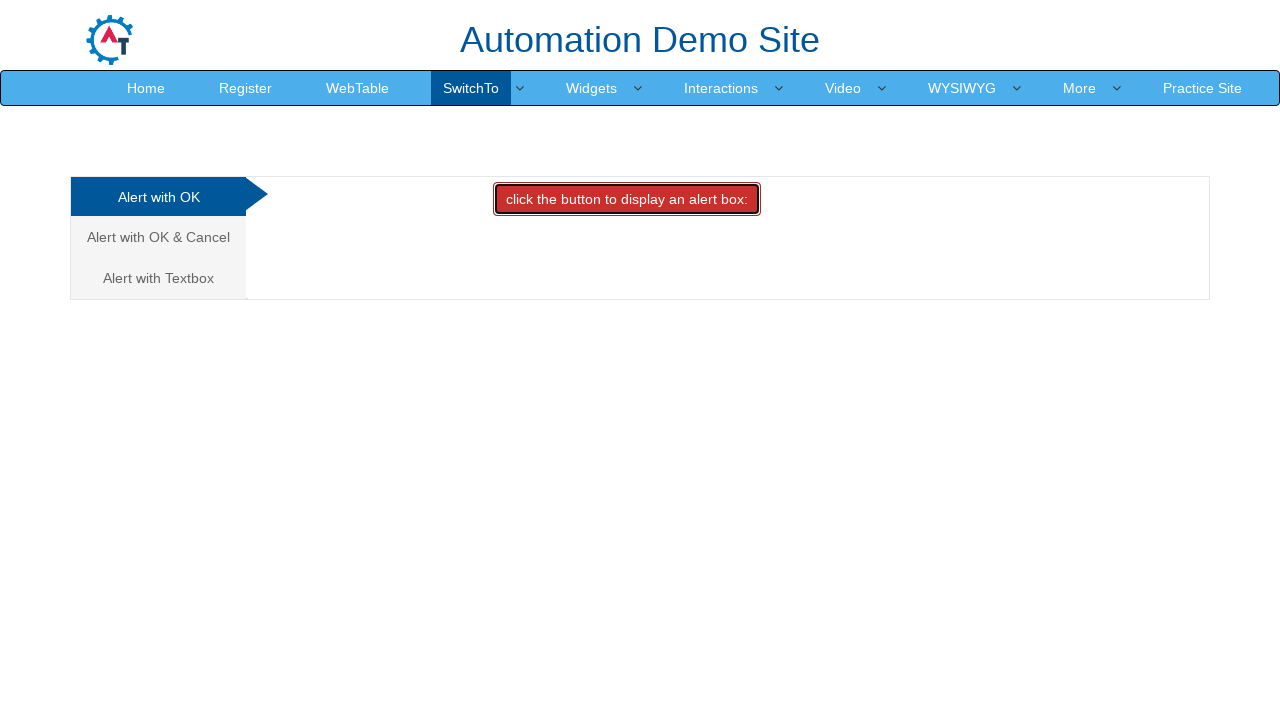

Set up dialog handler to accept alert
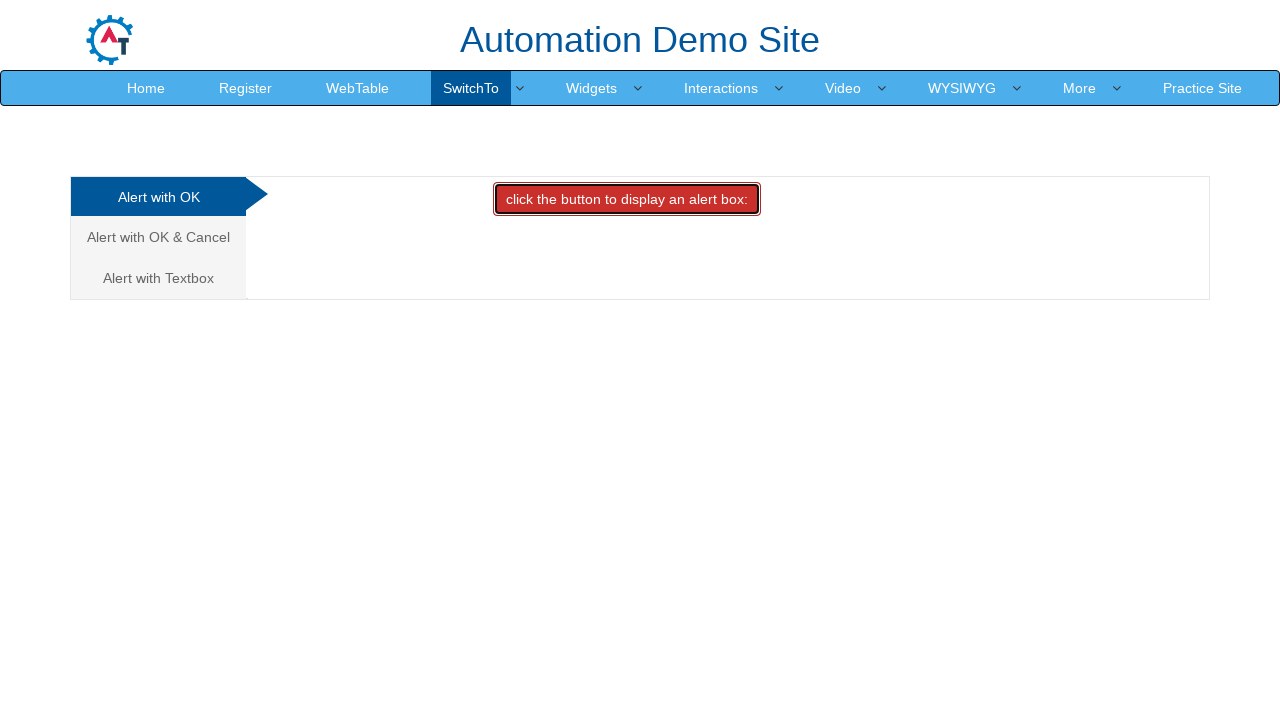

Waited 500ms for alert to be processed
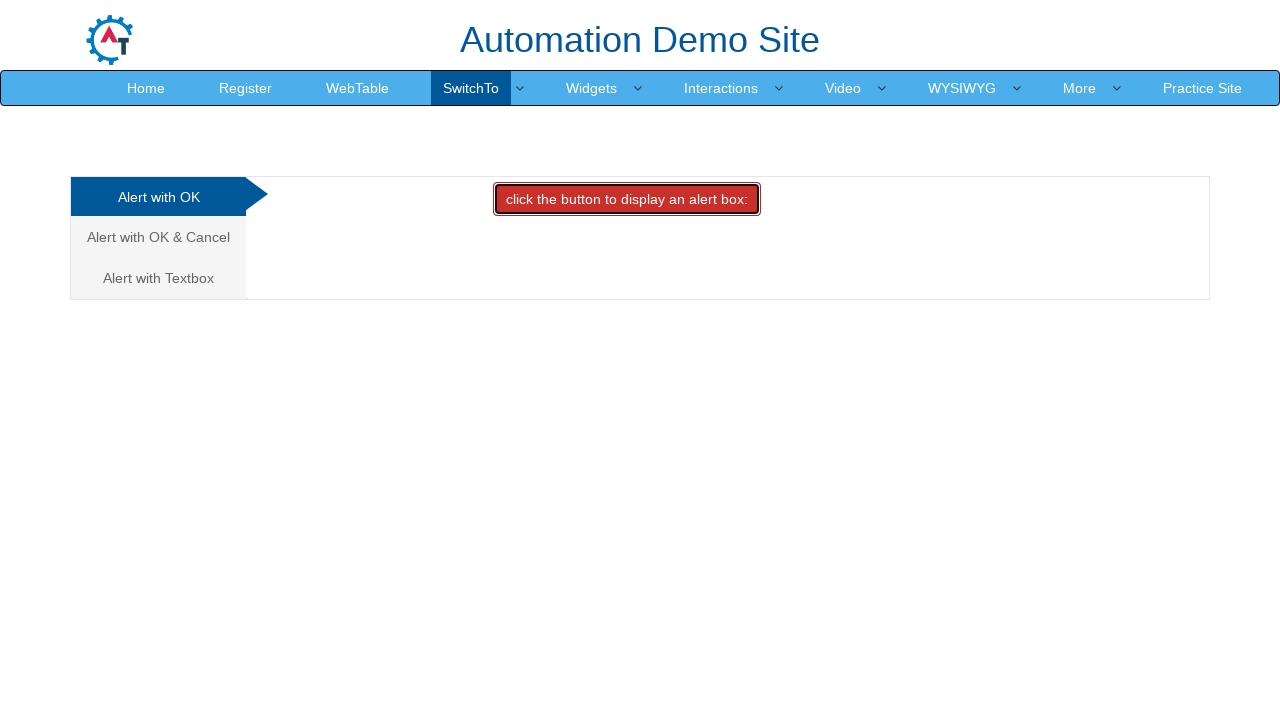

Clicked tab for Alert with OK & Cancel at (158, 237) on xpath=//a[contains(text(),'Alert with OK & Cancel')]
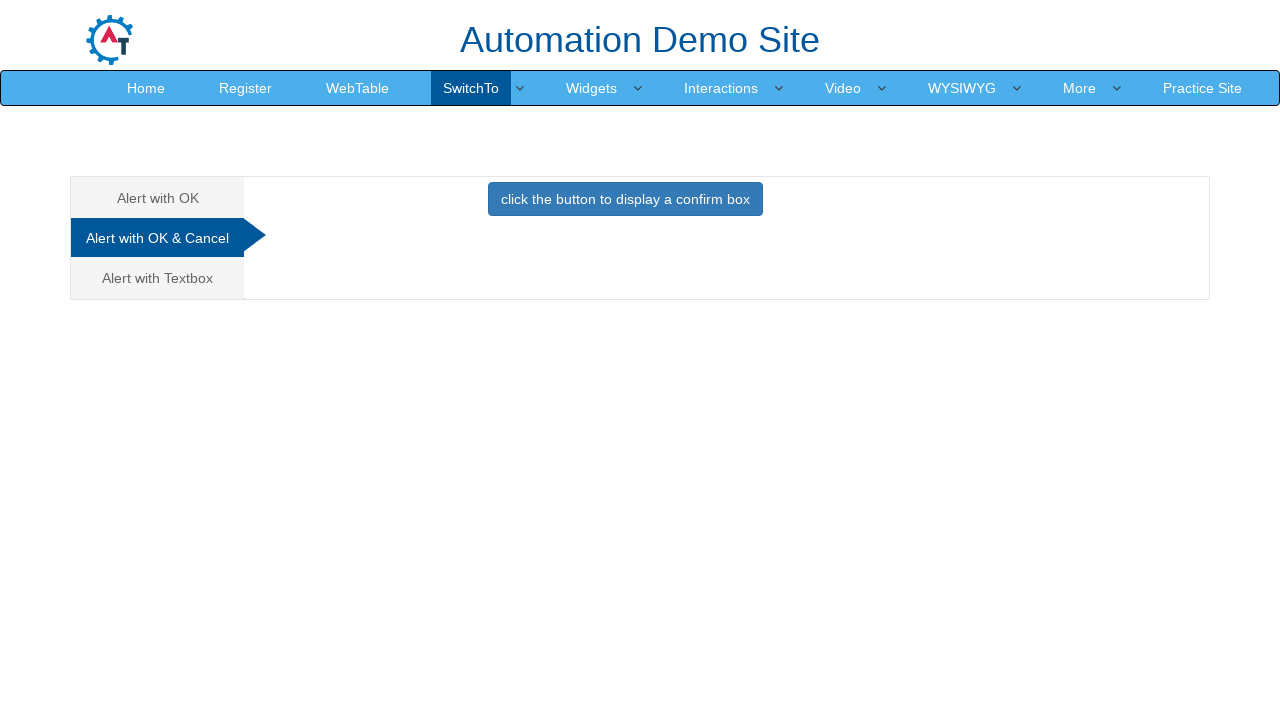

Clicked button to display confirm box at (625, 199) on xpath=//button[contains(text(),'click the button to display a confirm box')]
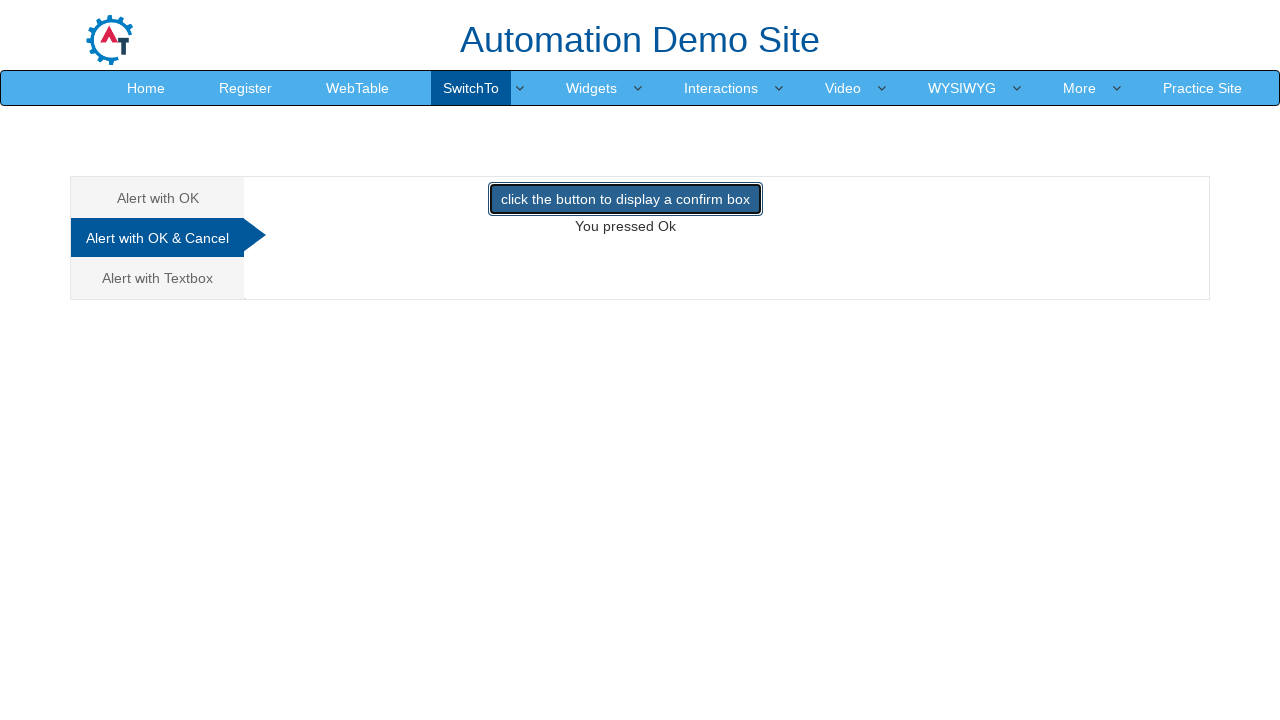

Set up dialog handler to dismiss confirm box
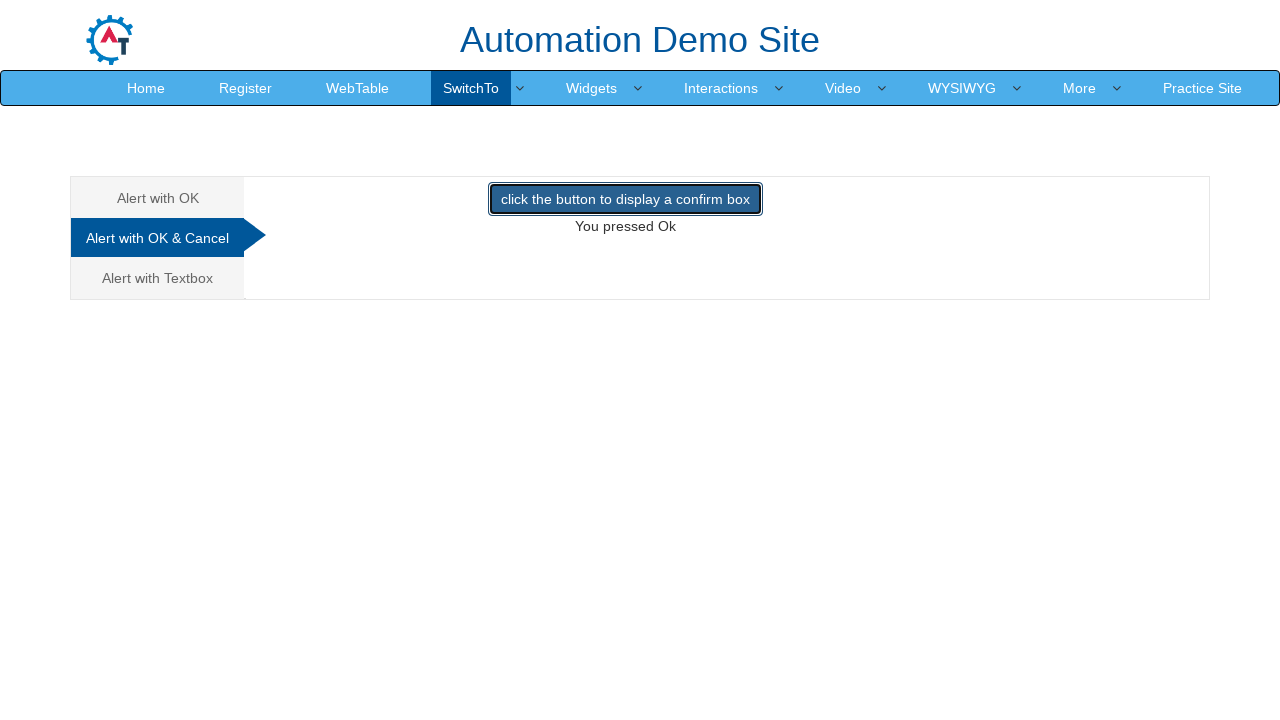

Waited 500ms for confirm dialog to be processed
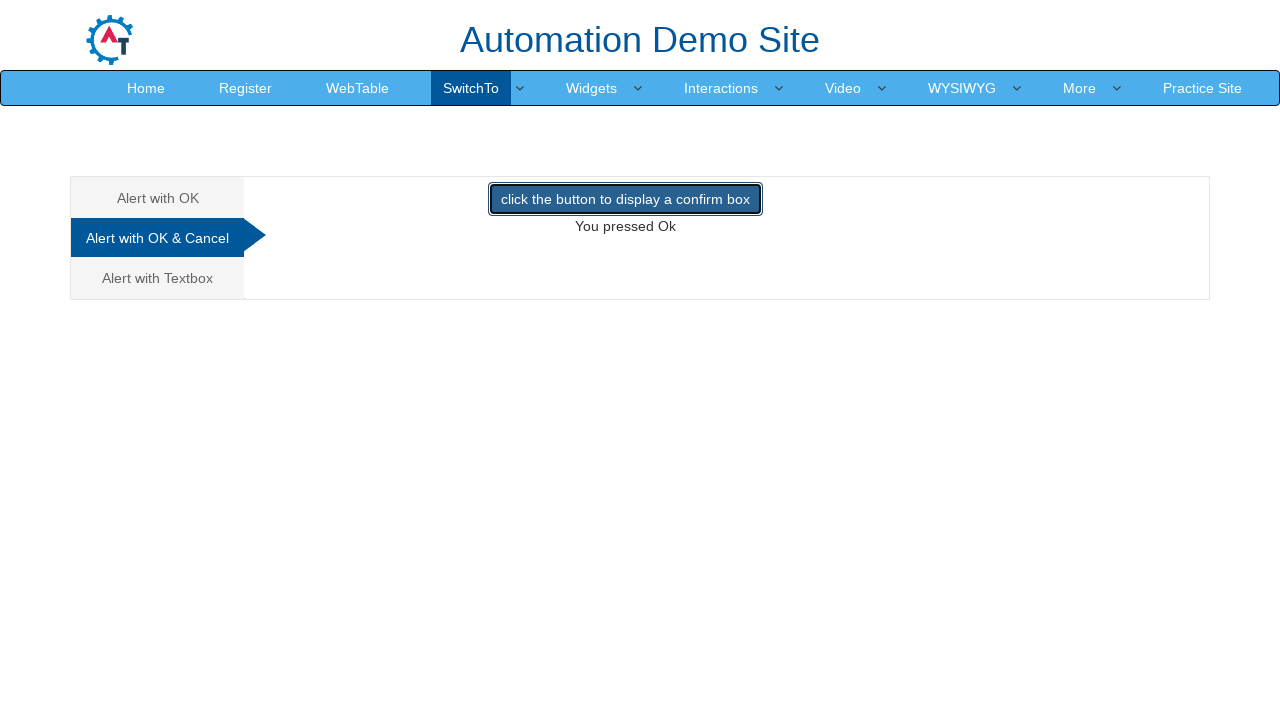

Clicked tab for Alert with Textbox at (158, 278) on xpath=//a[contains(text(),'Alert with Textbox')]
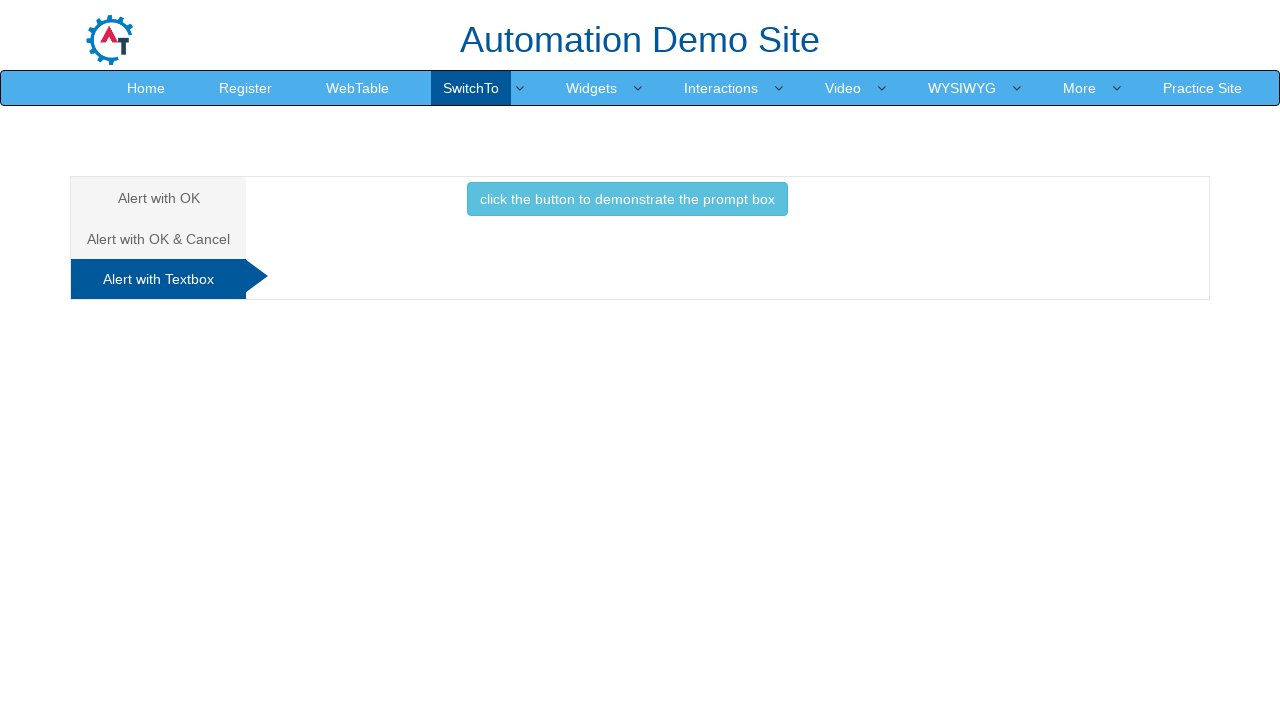

Set up dialog handler to accept prompt with text 'Alert test'
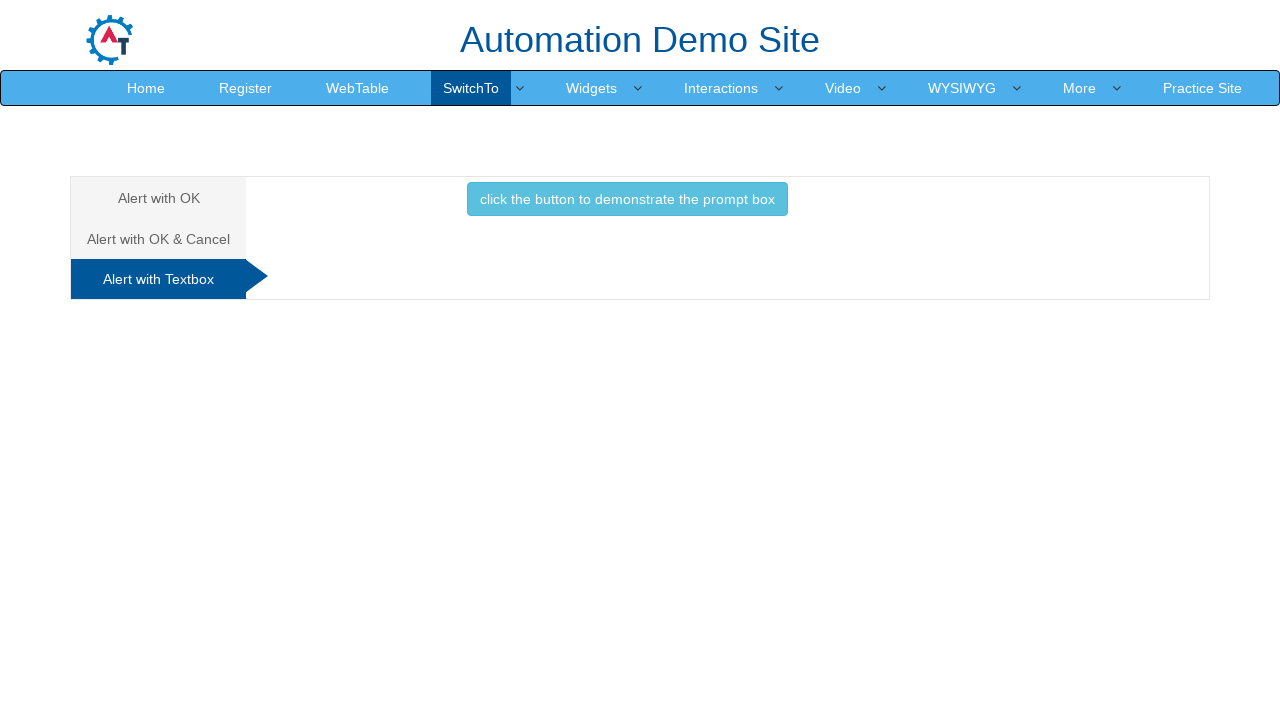

Clicked button to demonstrate the prompt box at (627, 199) on xpath=//button[contains(text(),'click the button to demonstrate the prompt box')
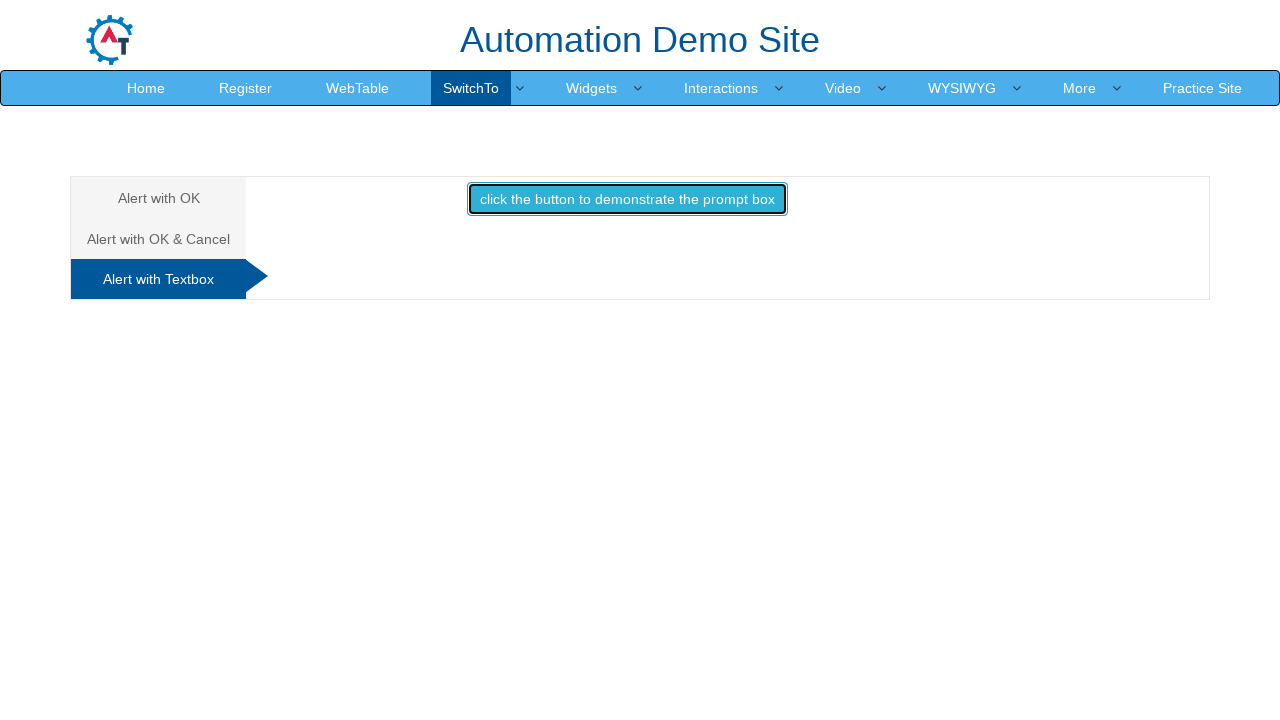

Waited 500ms for prompt dialog to be processed
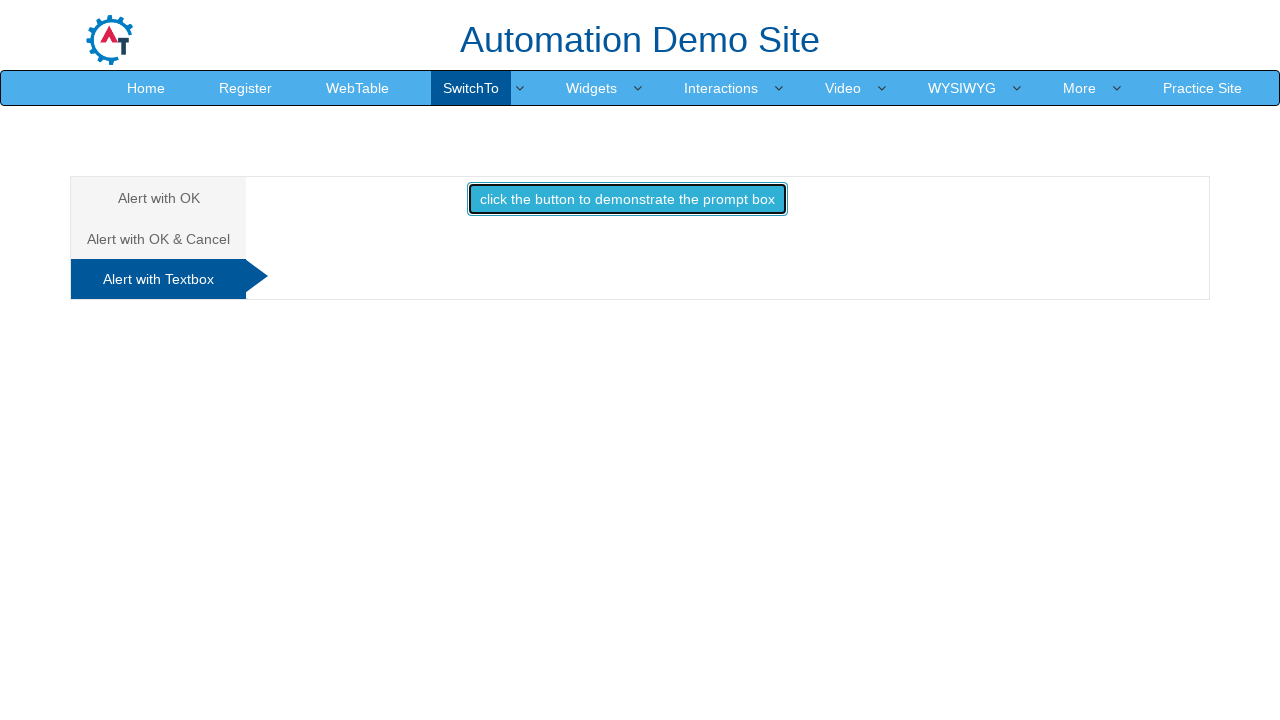

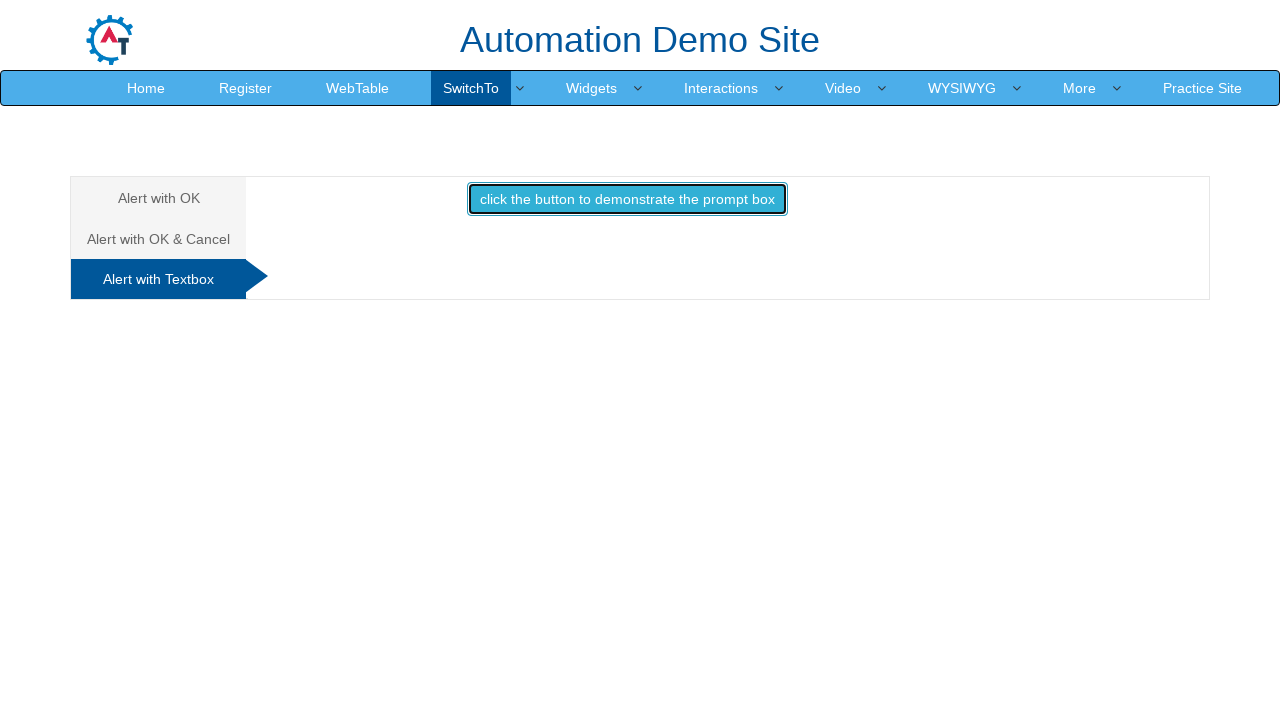